Tests mouse operations including hover over an element and performing context clicks (right-click) on links within a dropdown menu

Starting URL: https://rahulshettyacademy.com/AutomationPractice/#/

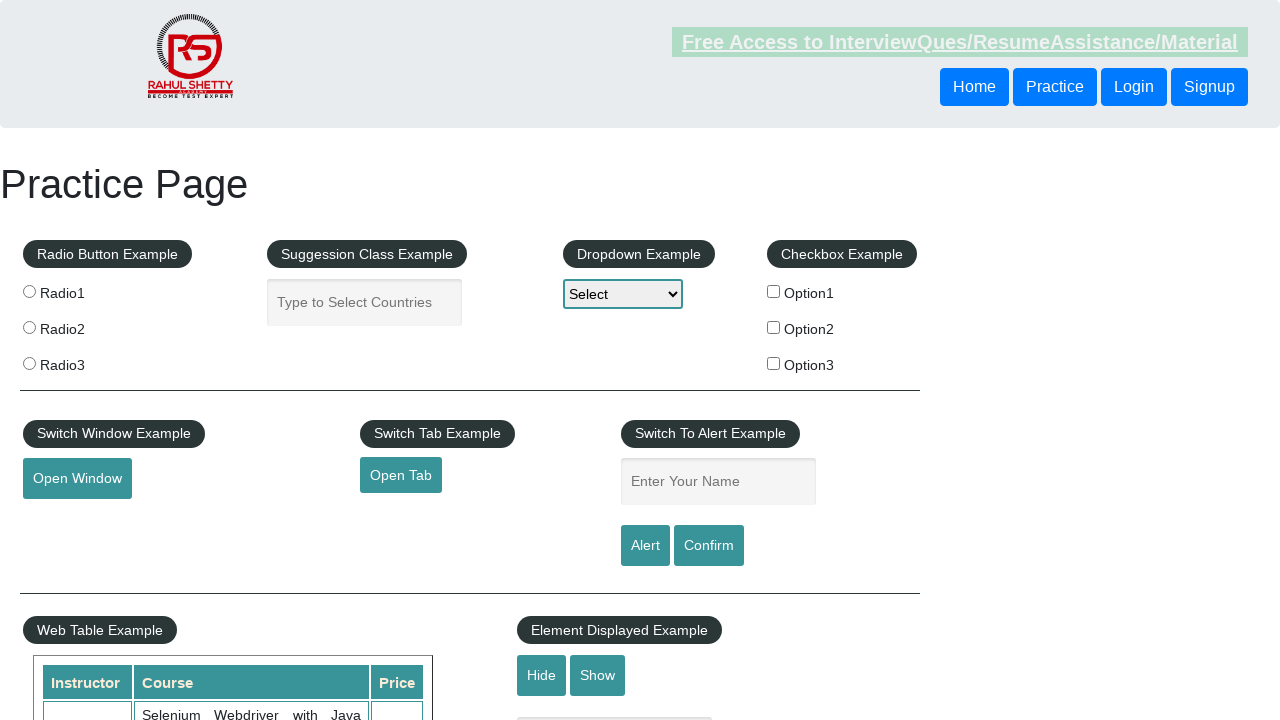

Hovered over mouse hover element to reveal dropdown menu at (83, 361) on #mousehover
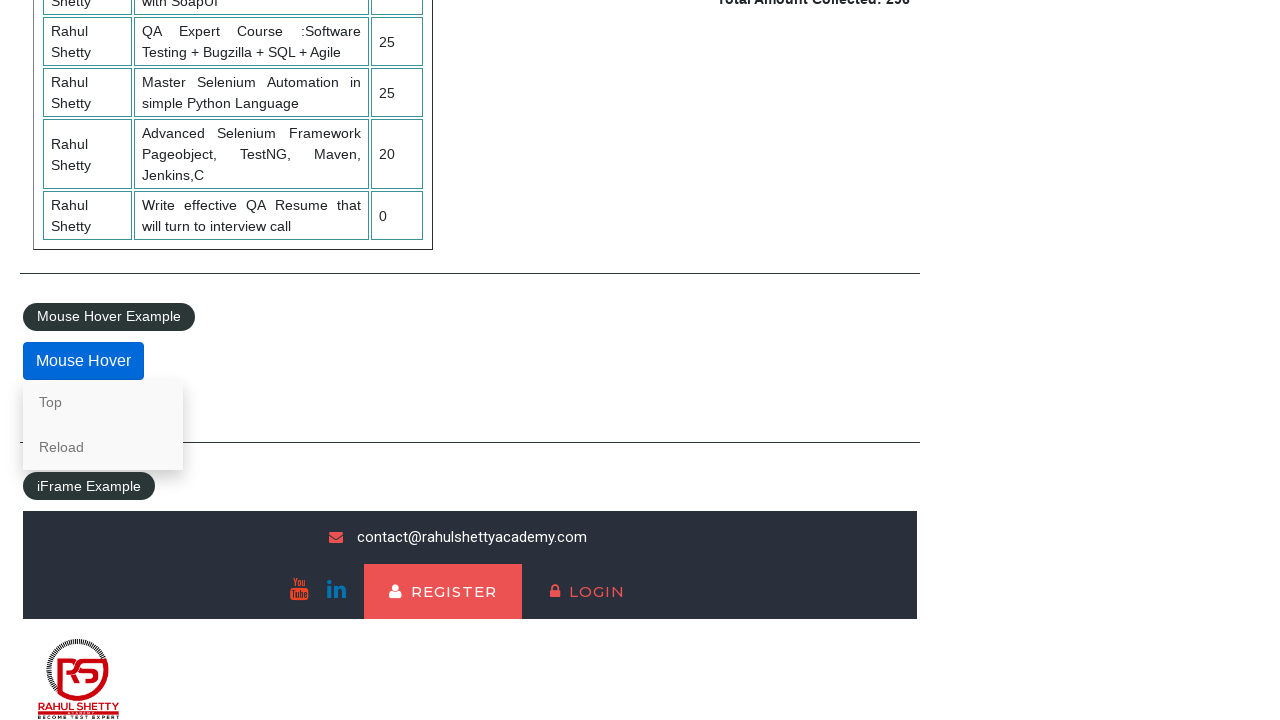

Right-clicked on 'Top' link in dropdown menu at (103, 402) on text=Top
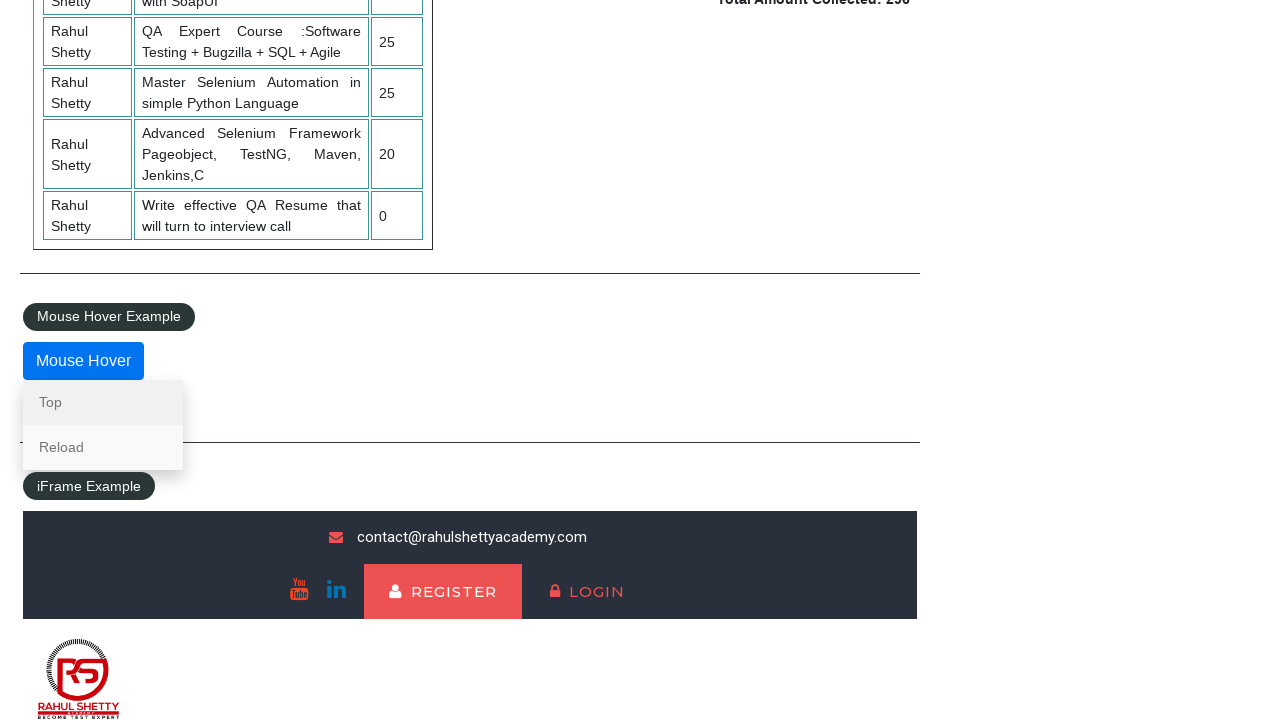

Right-clicked on 'Reload' link in dropdown menu at (103, 447) on text=Reload
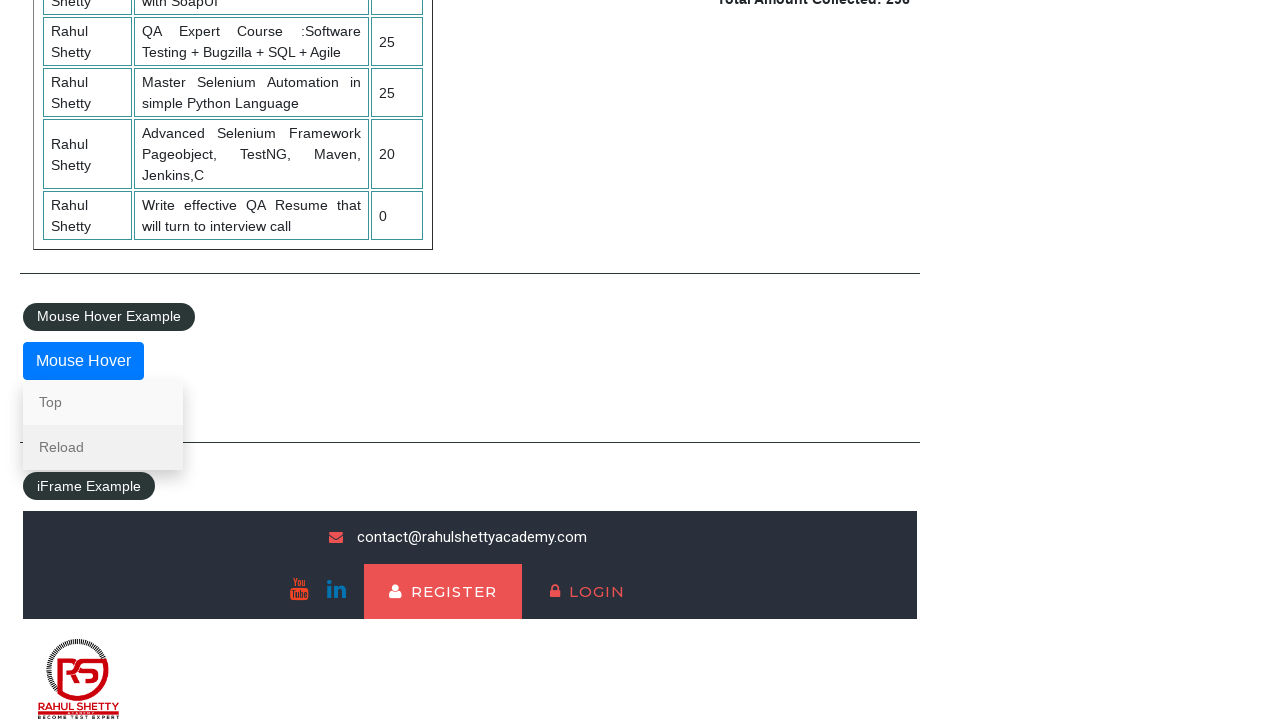

Clicked on 'Reload' link at (103, 447) on text=Reload
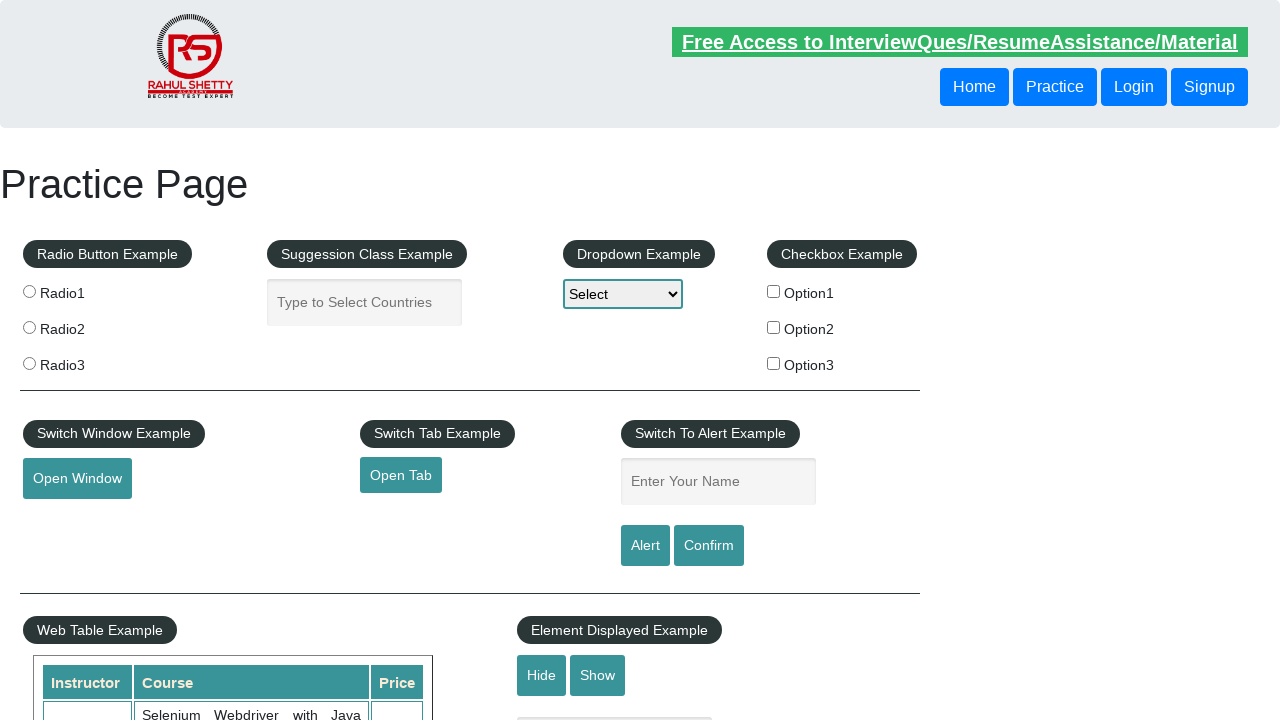

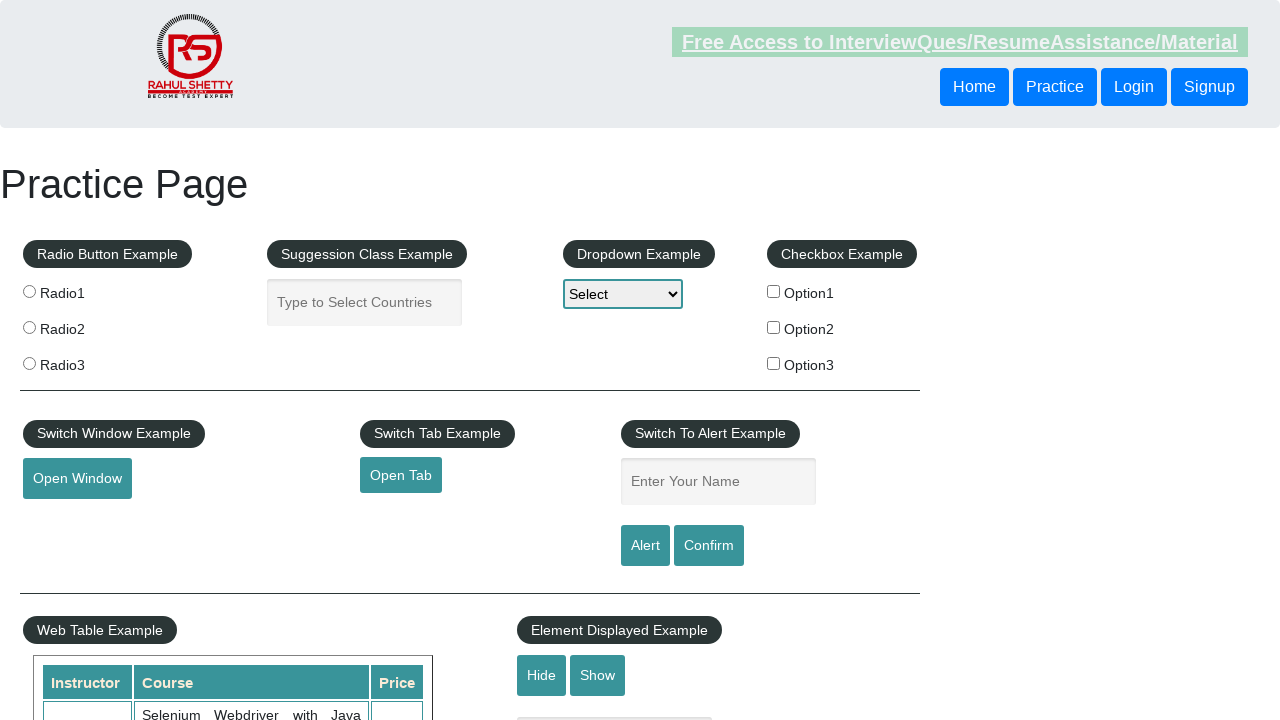